Tests browser window dimension operations by getting the current window size and then resizing the window to 500x500 pixels on the Olive Garden homepage.

Starting URL: https://www.olivegarden.com/home

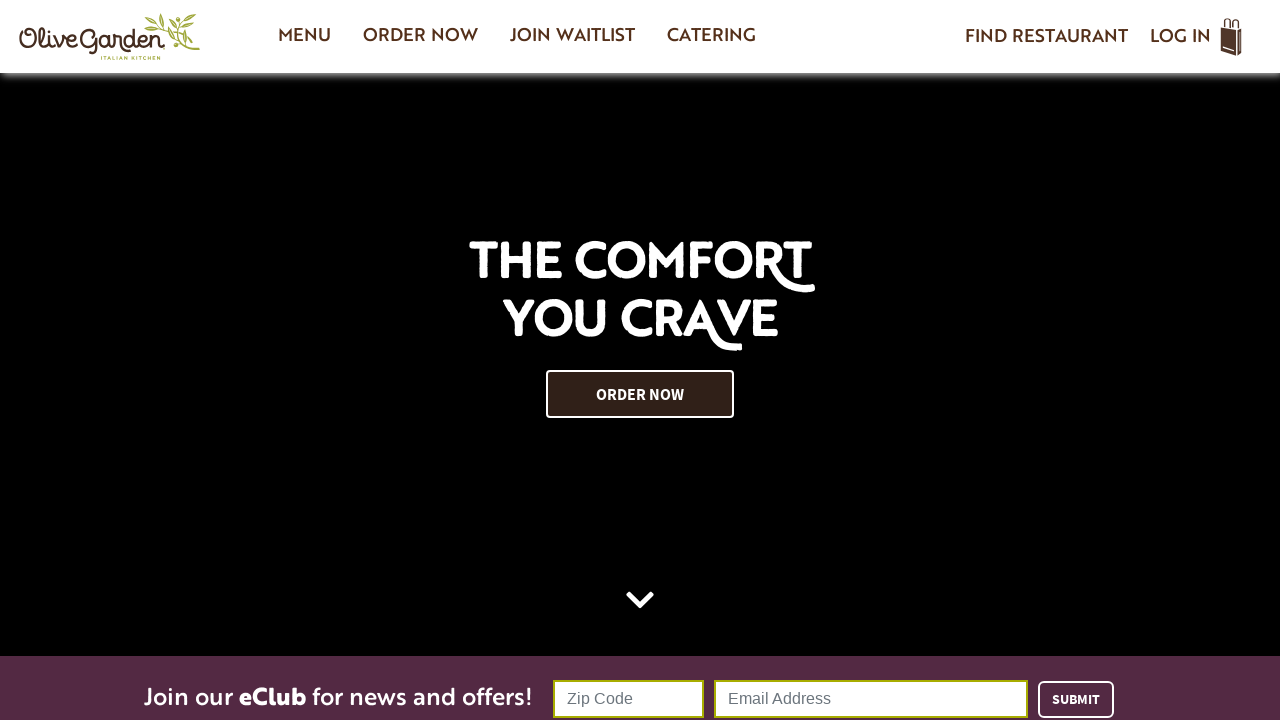

Retrieved current viewport size from Olive Garden homepage
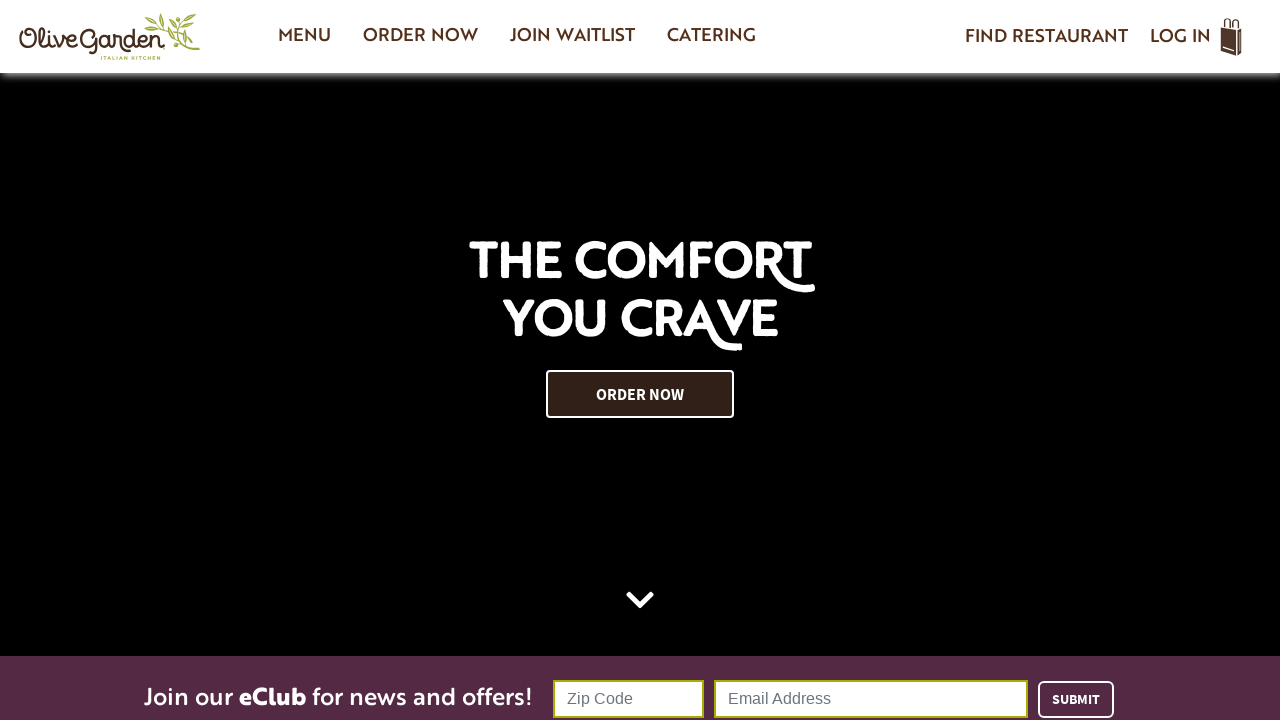

Resized viewport to 500x500 pixels
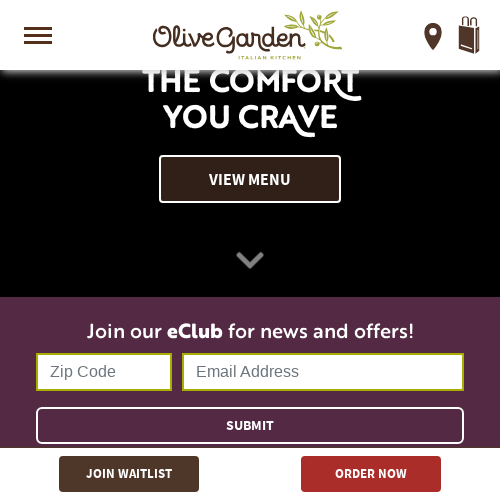

Page loaded after viewport resize
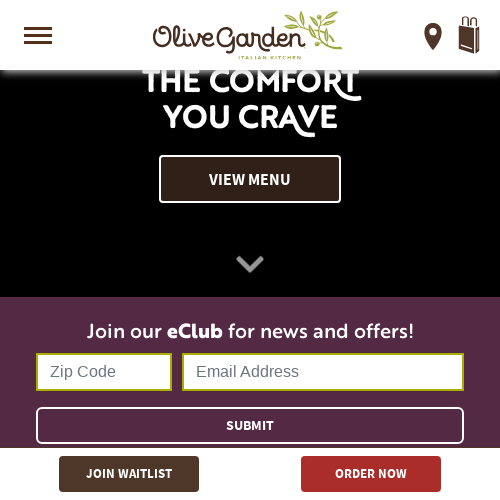

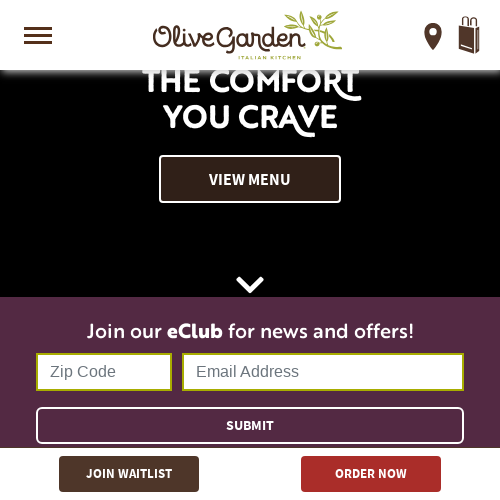